Tests text box form by filling in name, email, current address, and permanent address fields, then submitting the form

Starting URL: https://demoqa.com/text-box

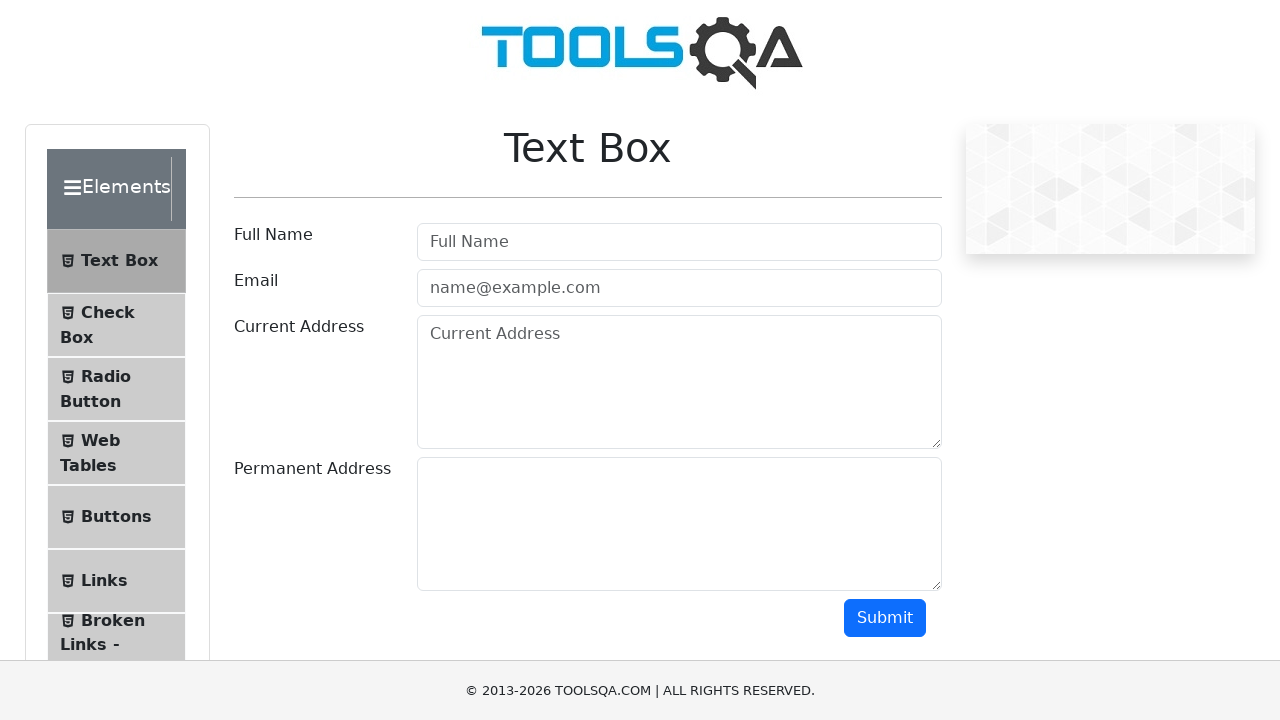

Filled name field with 'Ram' on input#userName
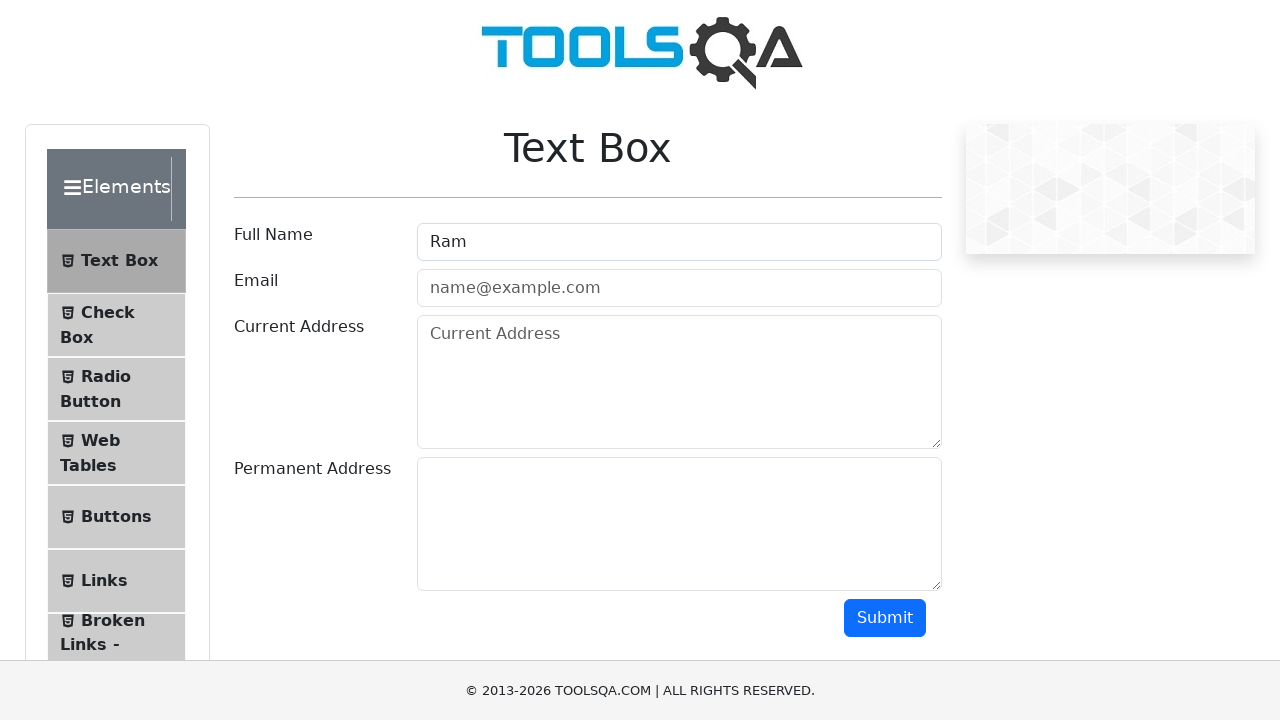

Filled email field with 'ram@gmail.com' on input#userEmail
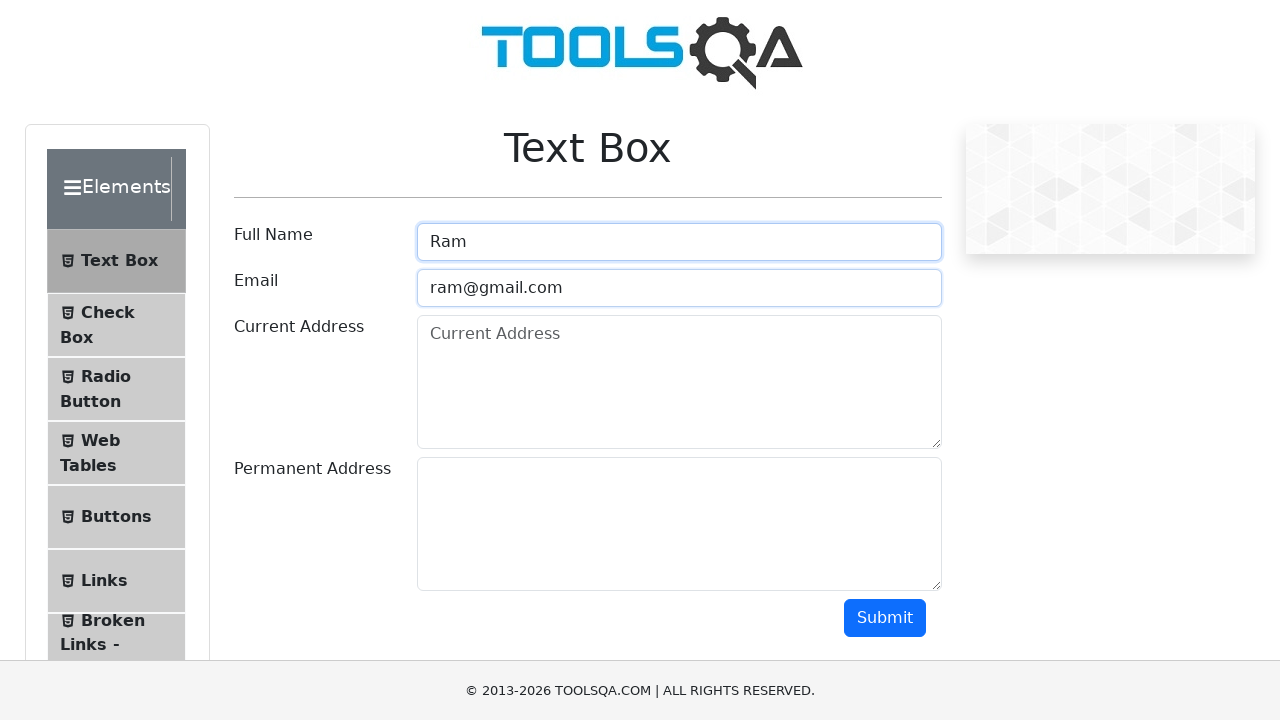

Filled current address field with 'Flat 6A,Sun Homes,Whitefeild,Banglaore' on textarea#currentAddress
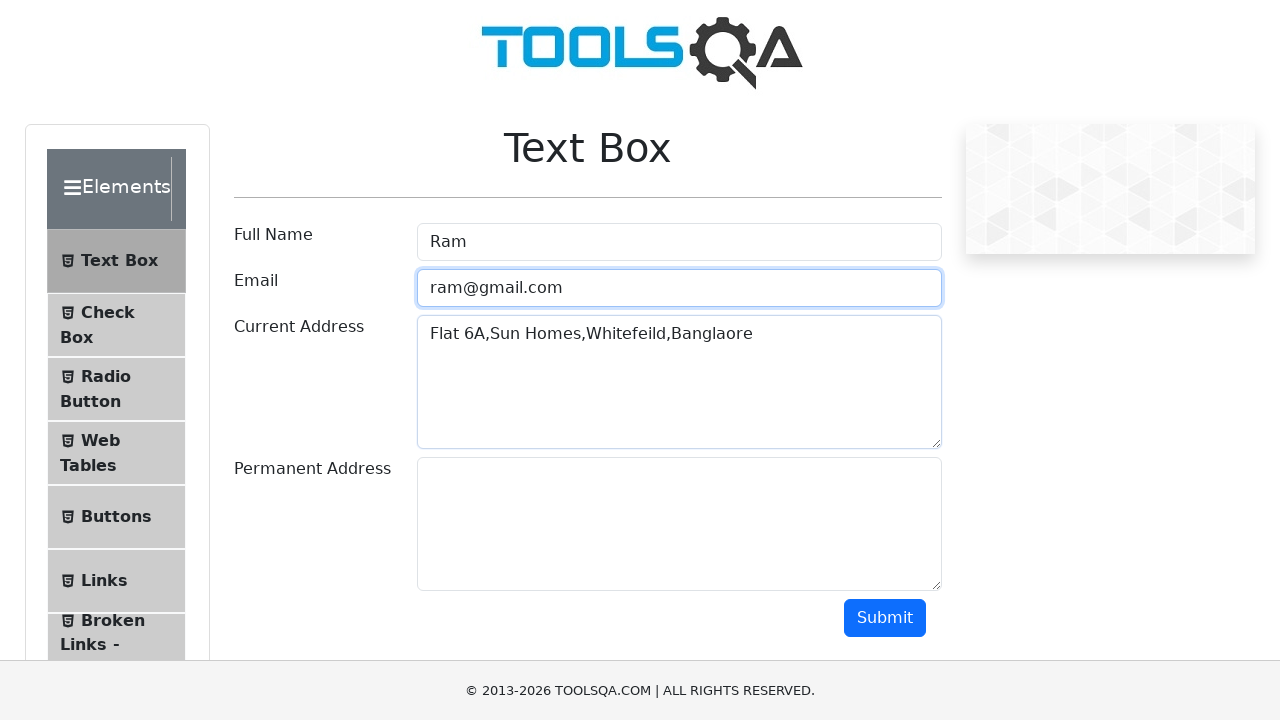

Filled permanent address field with 'TC 101/233,Ram Nivas,Trivandrum,Kerala' on textarea#permanentAddress
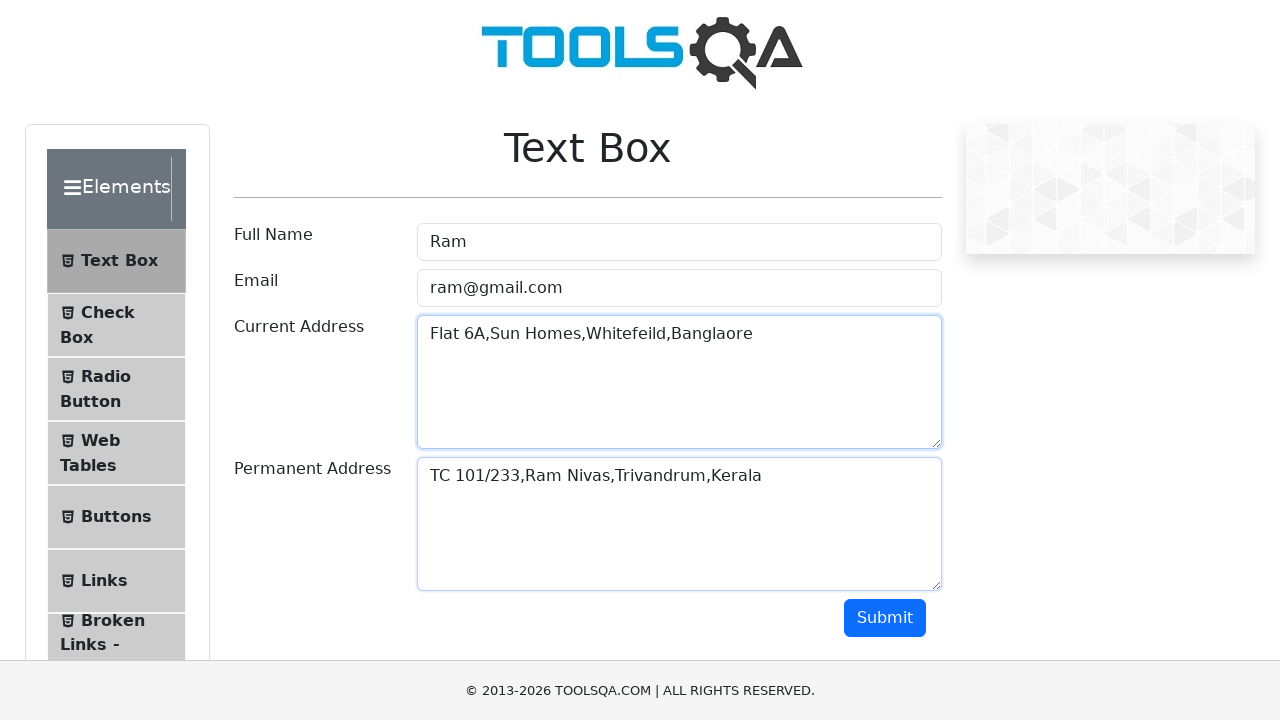

Clicked submit button to submit the form at (885, 618) on button#submit
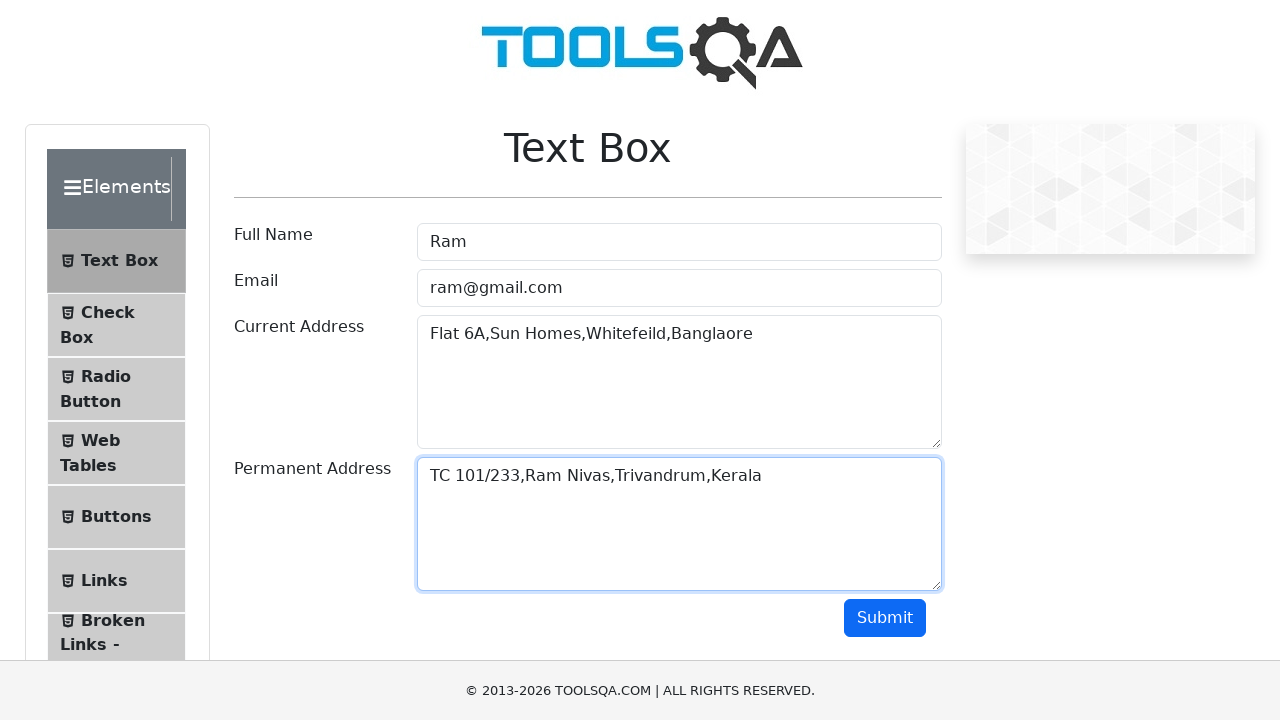

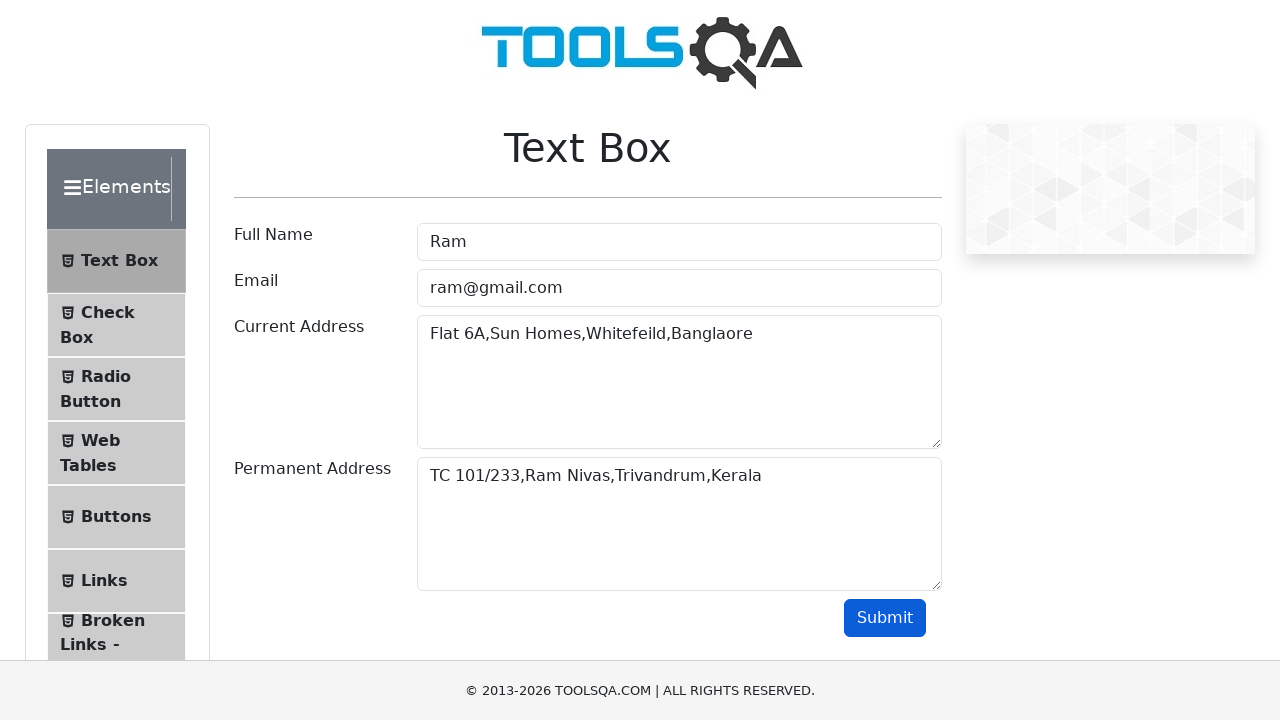